Tests navigation from the inputs page to the home page by clicking the Home link and verifies the page title

Starting URL: https://practice.cydeo.com/inputs

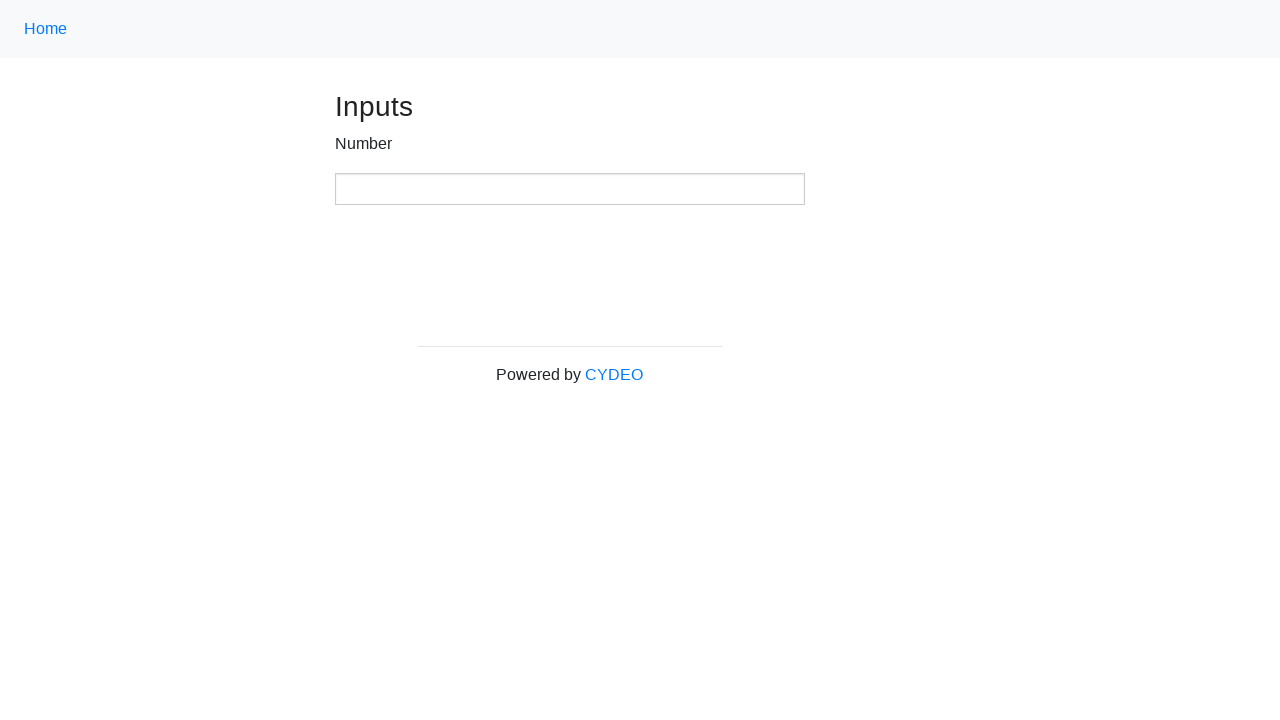

Clicked Home link with class 'nav-link' at (46, 29) on .nav-link
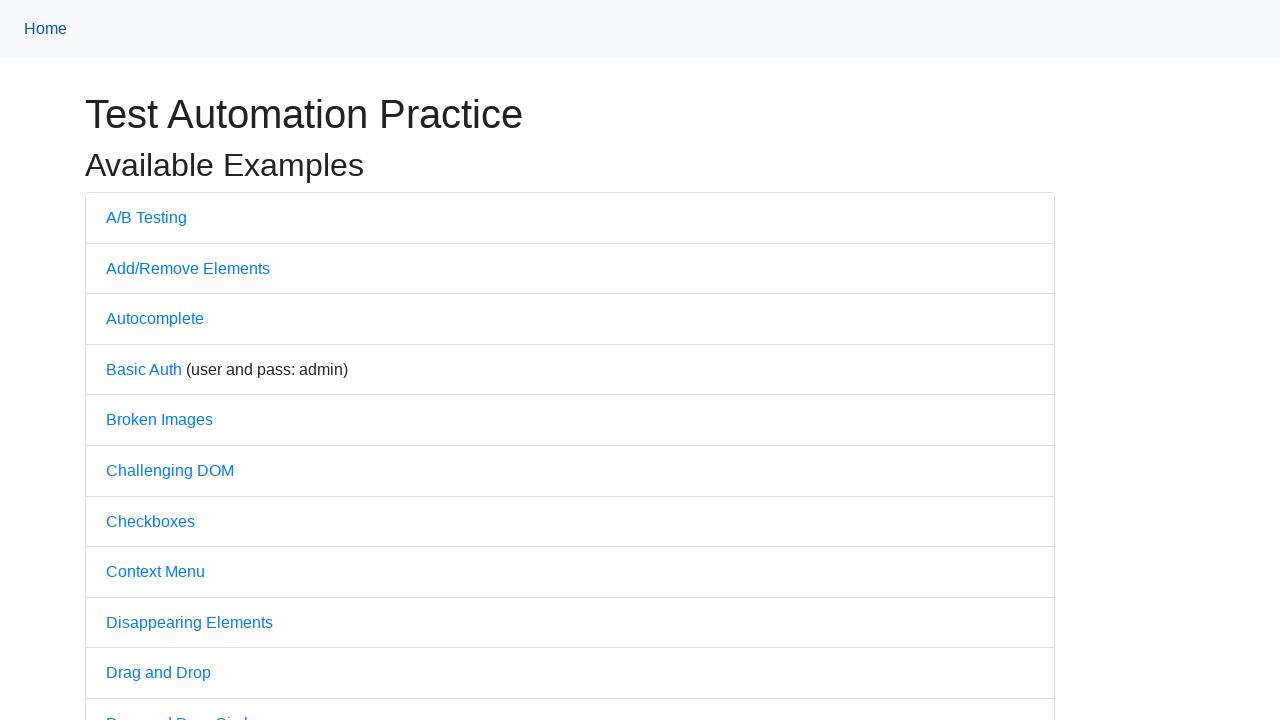

Page load state reached 'domcontentloaded'
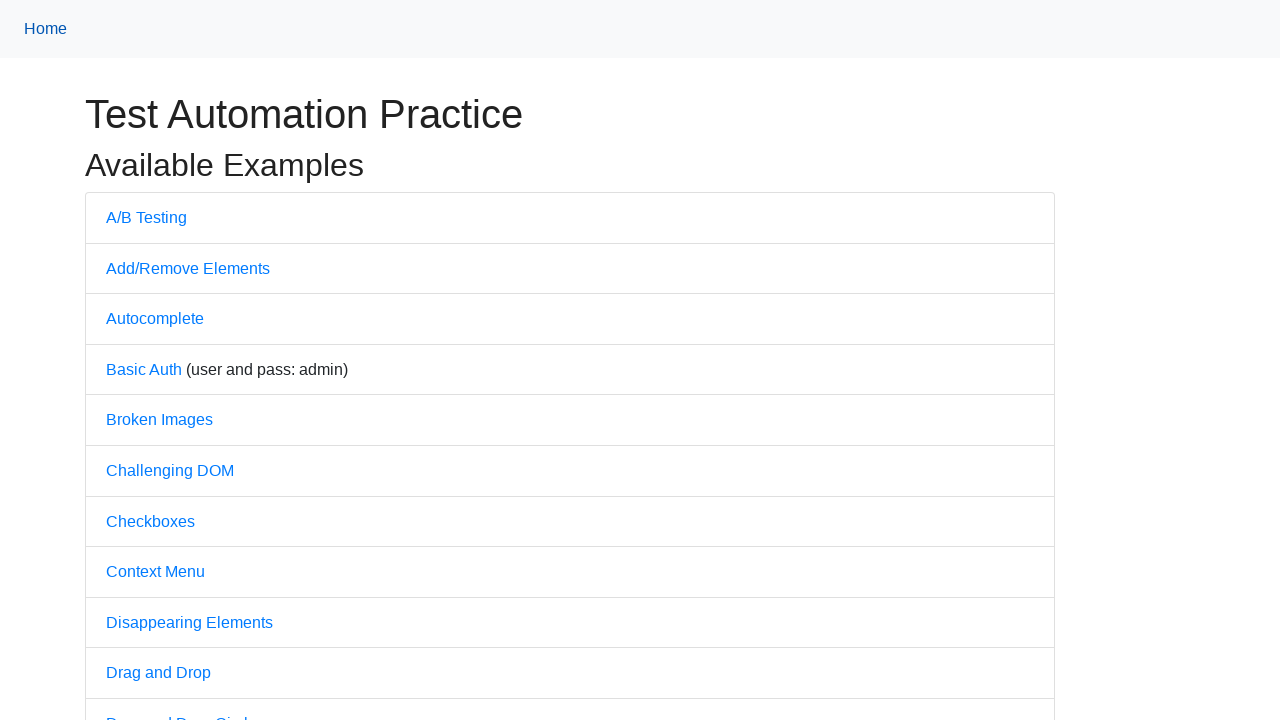

Verified page title is 'Practice'
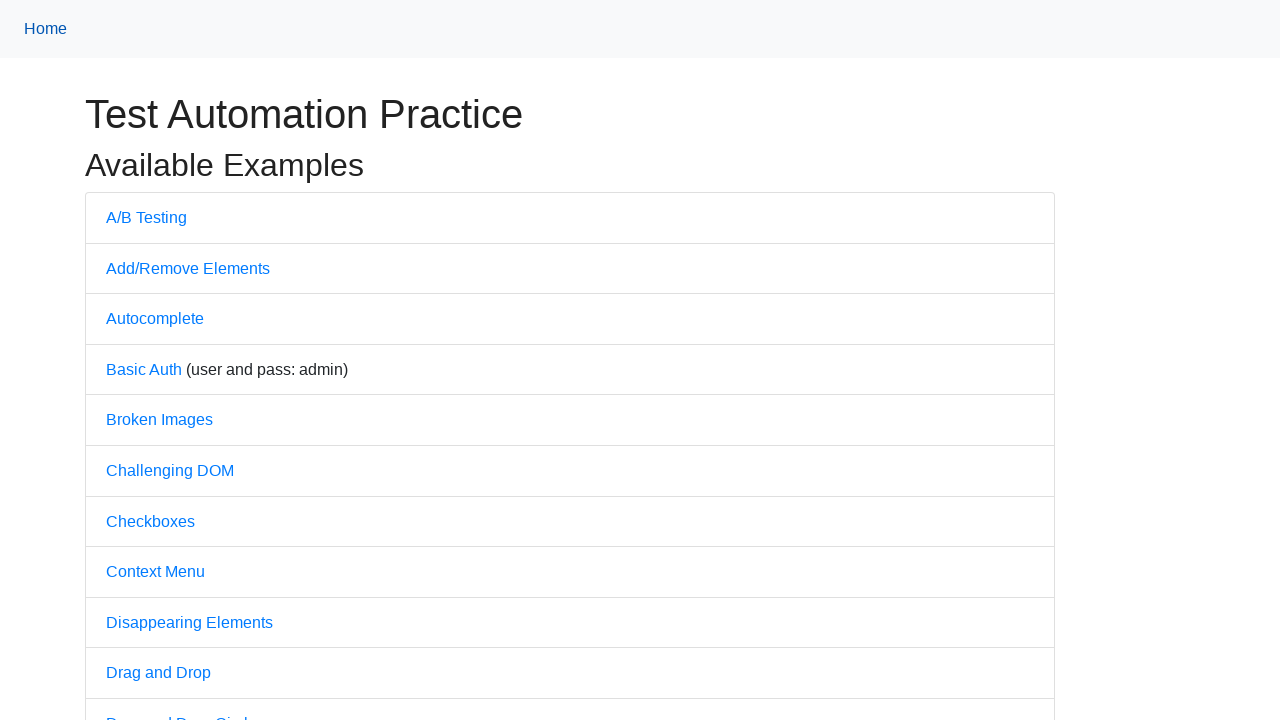

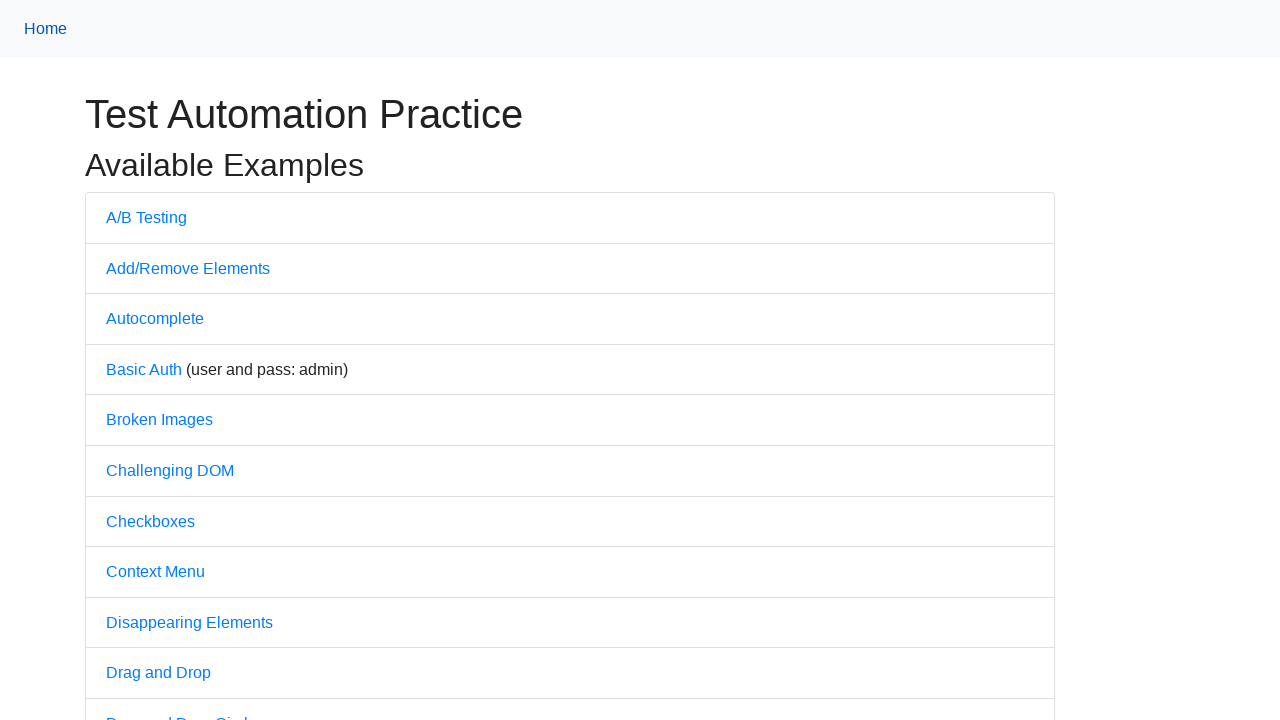